Tests an e-commerce grocery site by searching for products containing "ca", adding multiple items to cart, and verifying the brand logo displays "GREENKART".

Starting URL: https://rahulshettyacademy.com/seleniumPractise/#/

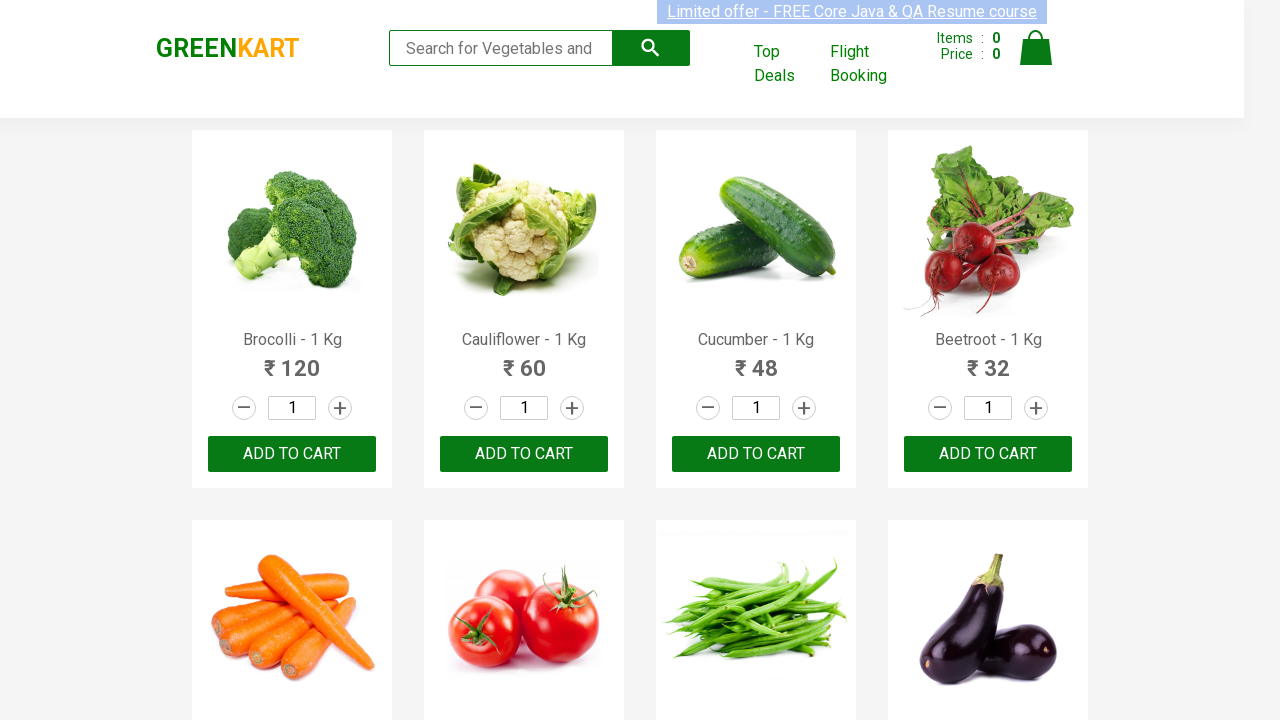

Filled search box with 'ca' to search for products on .search-keyword
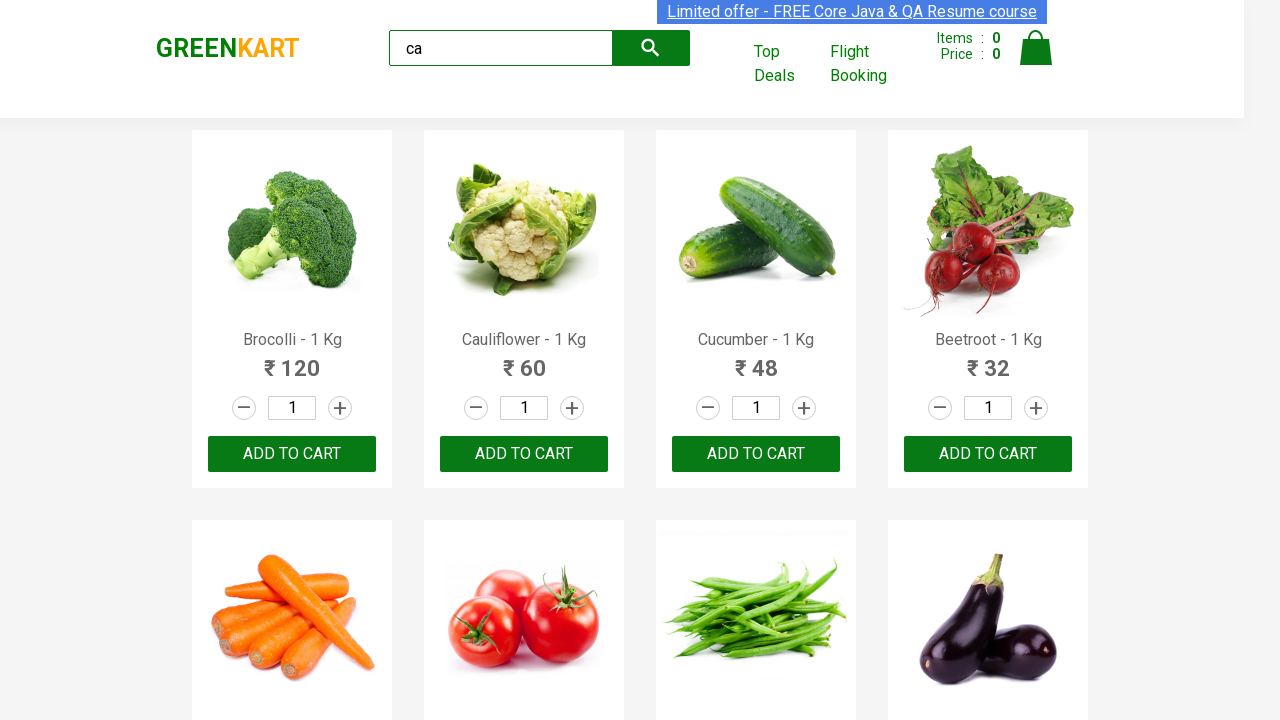

Waited 2 seconds for search results to load
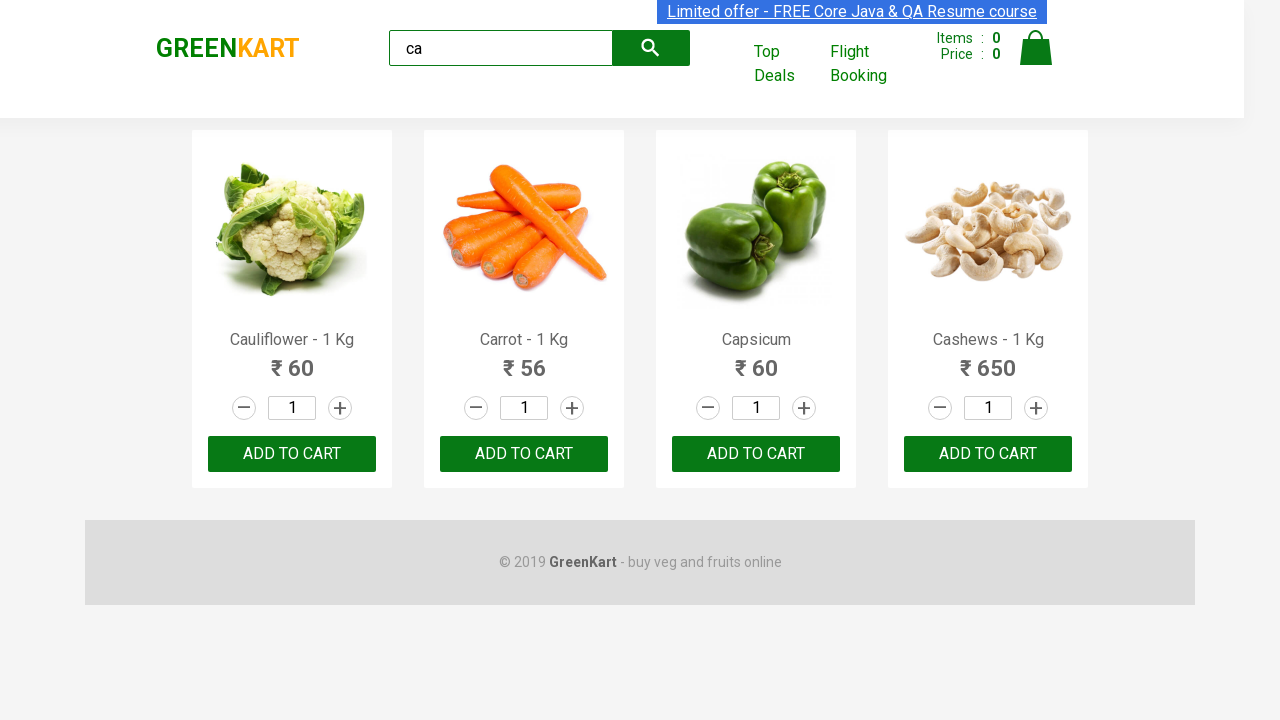

Product results loaded and displayed
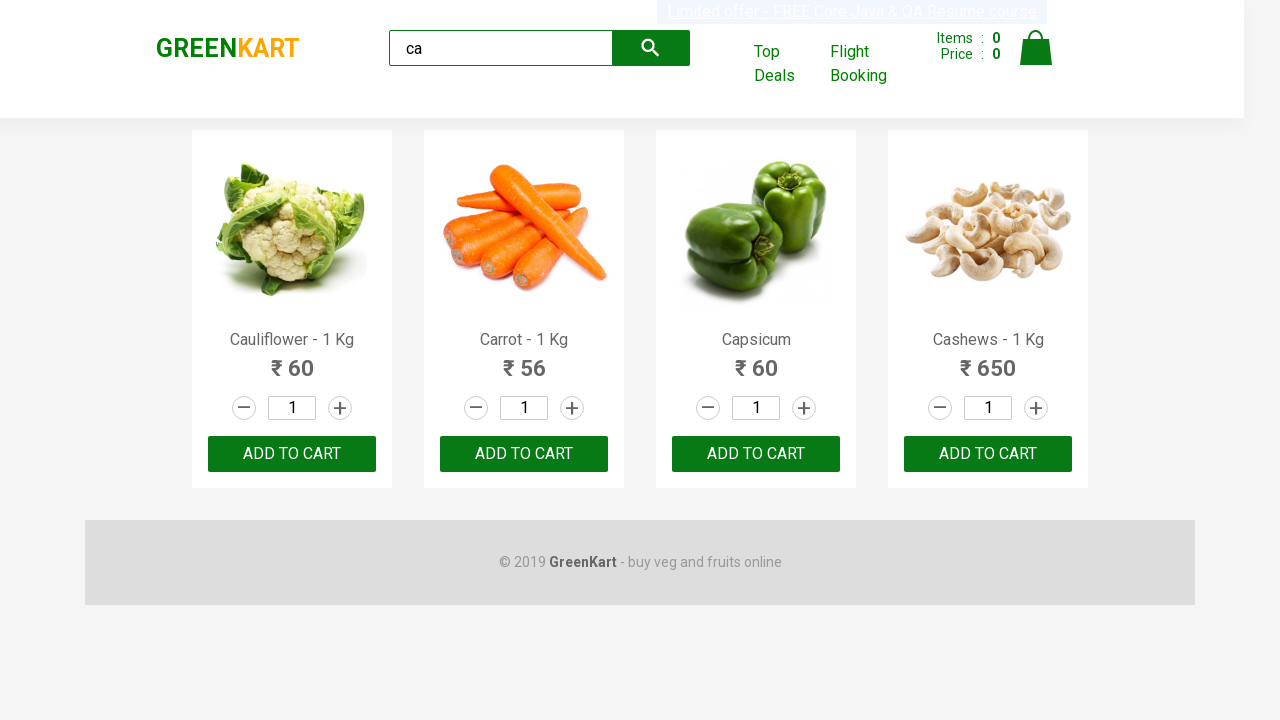

Clicked 'Add to Cart' button on third product at (756, 454) on :nth-child(3) > .product-action > button
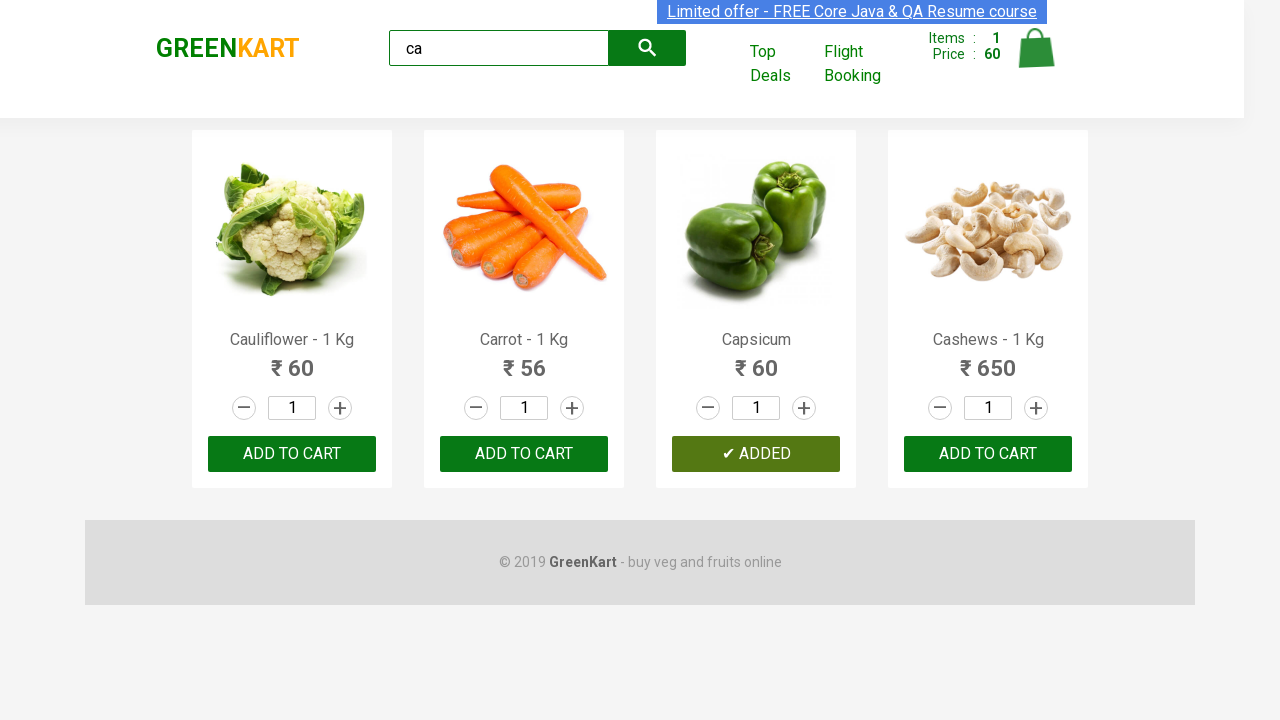

Clicked 'Add to Cart' button on another product (3rd visible) at (756, 454) on .products .product >> nth=2 >> button:has-text('ADD TO CART')
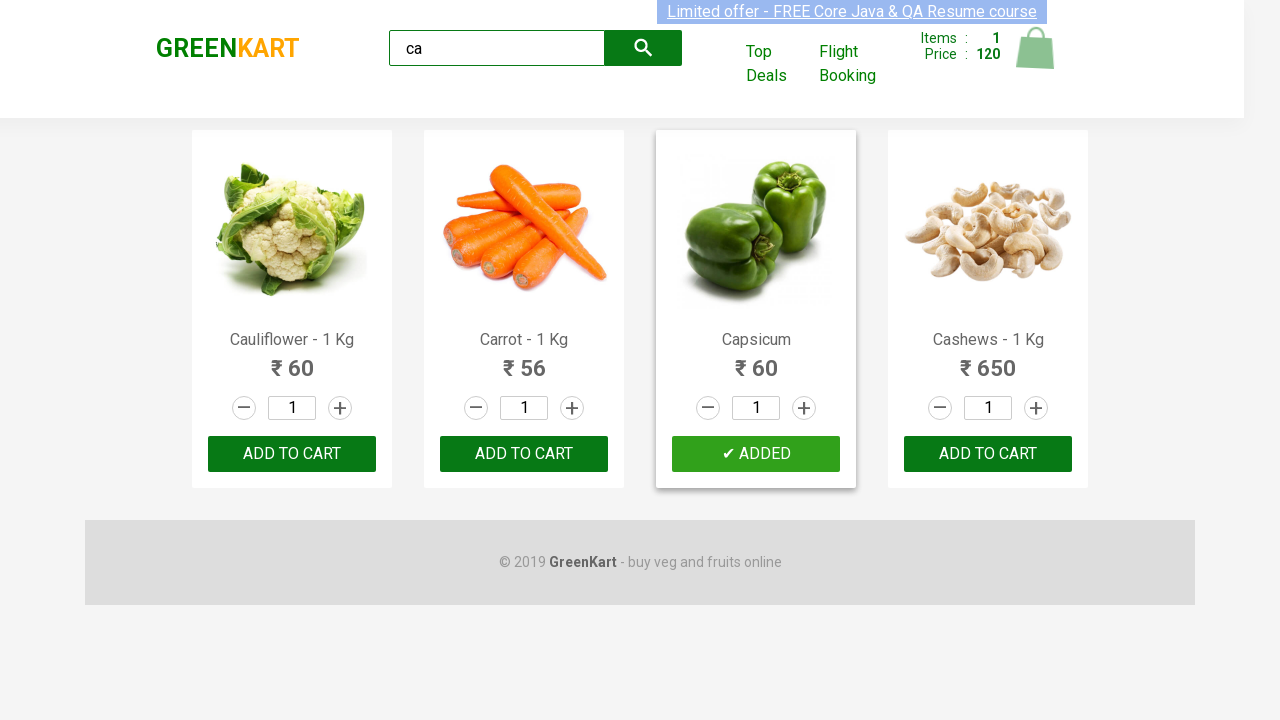

Found and clicked 'Add to Cart' for Cashews product at (988, 454) on .products .product >> nth=3 >> button
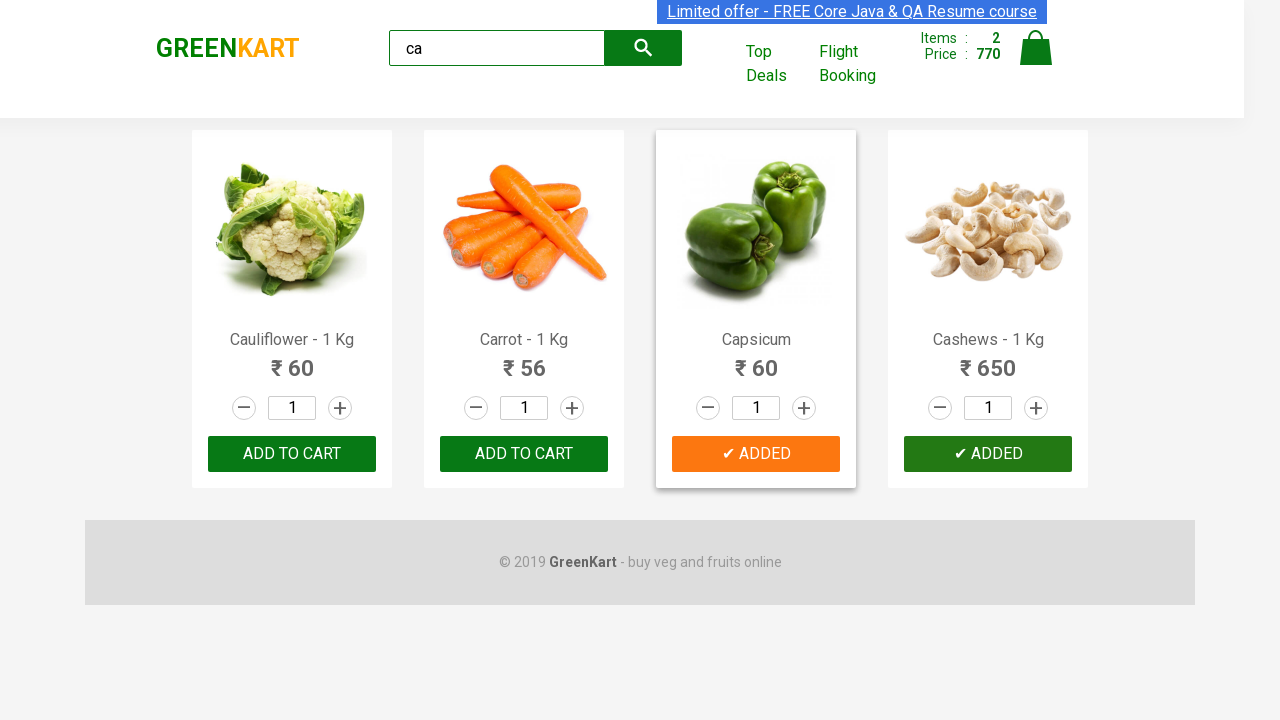

Brand logo element loaded
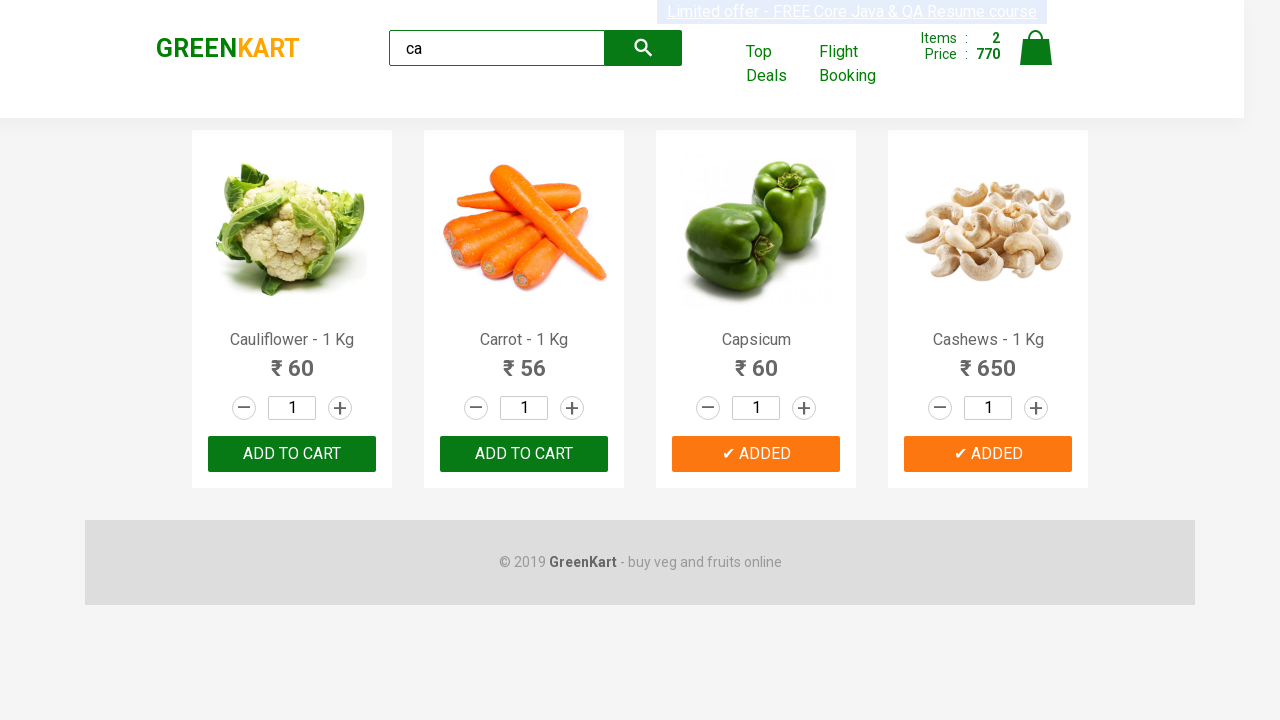

Verified brand logo displays 'GREENKART'
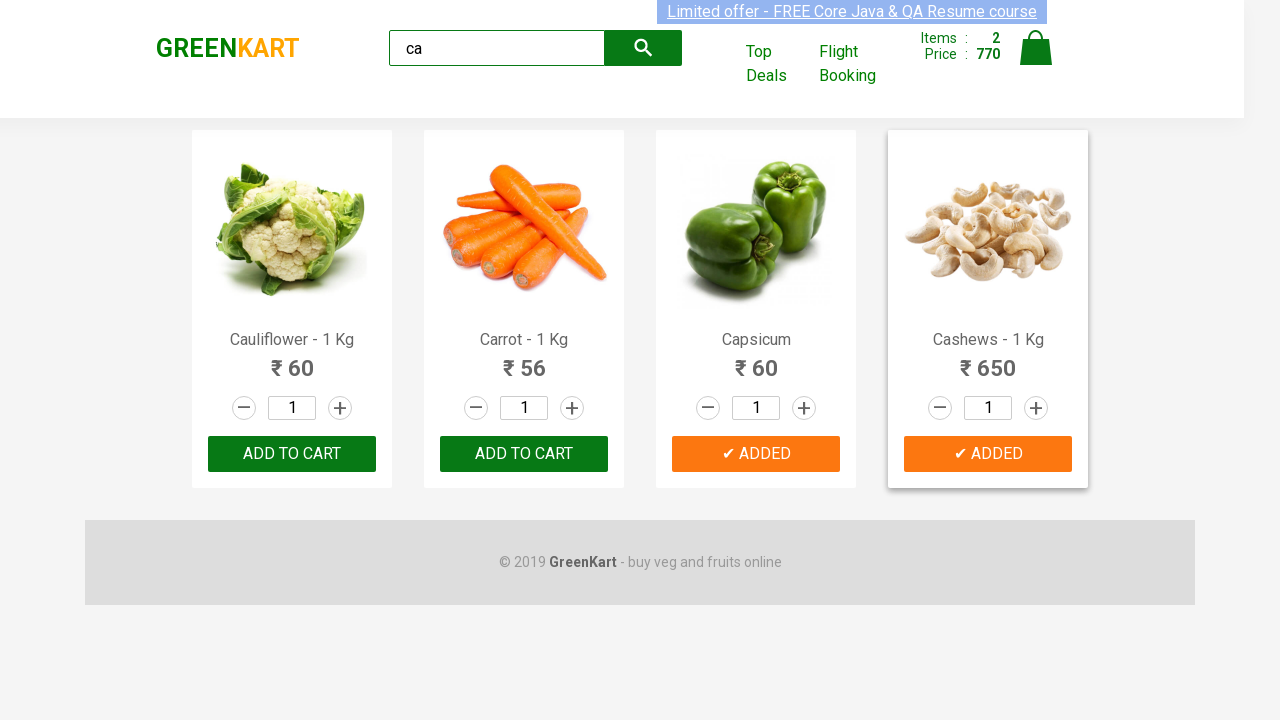

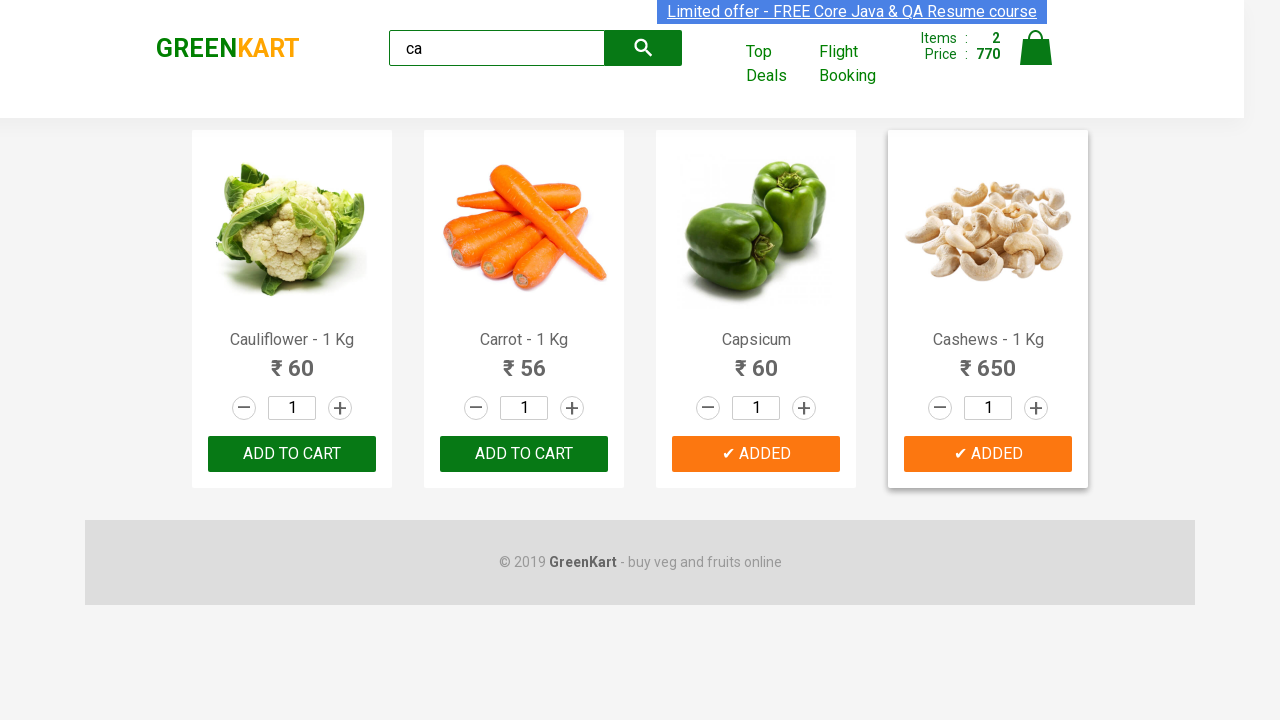